Tests file download functionality by locating a specific file link and initiating the download

Starting URL: https://the-internet.herokuapp.com/download

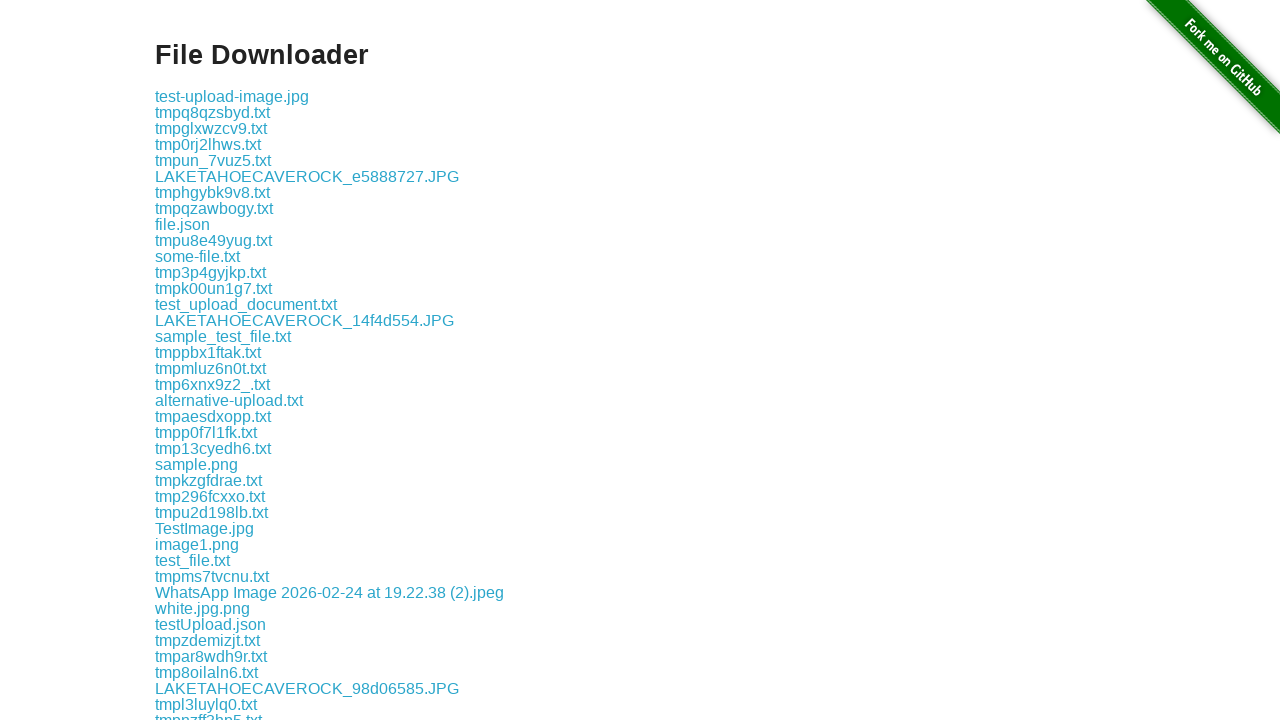

Waited for download links to load on the page
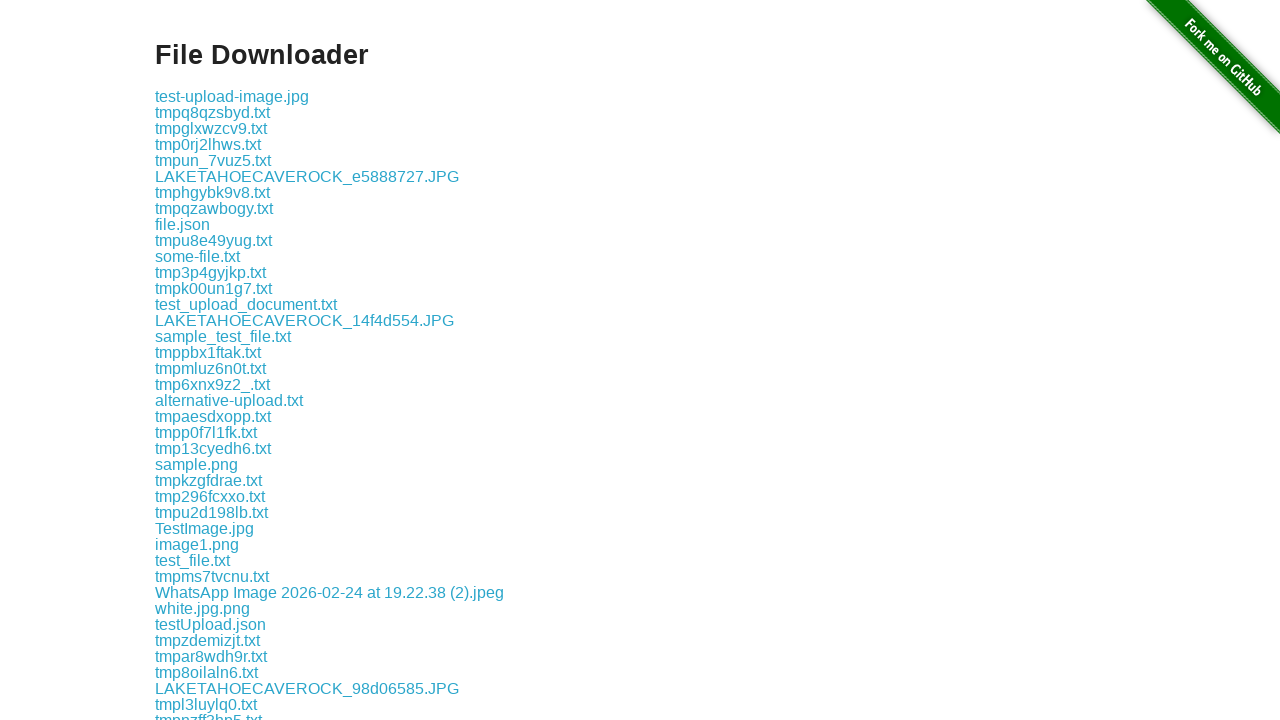

Located all downloadable file links
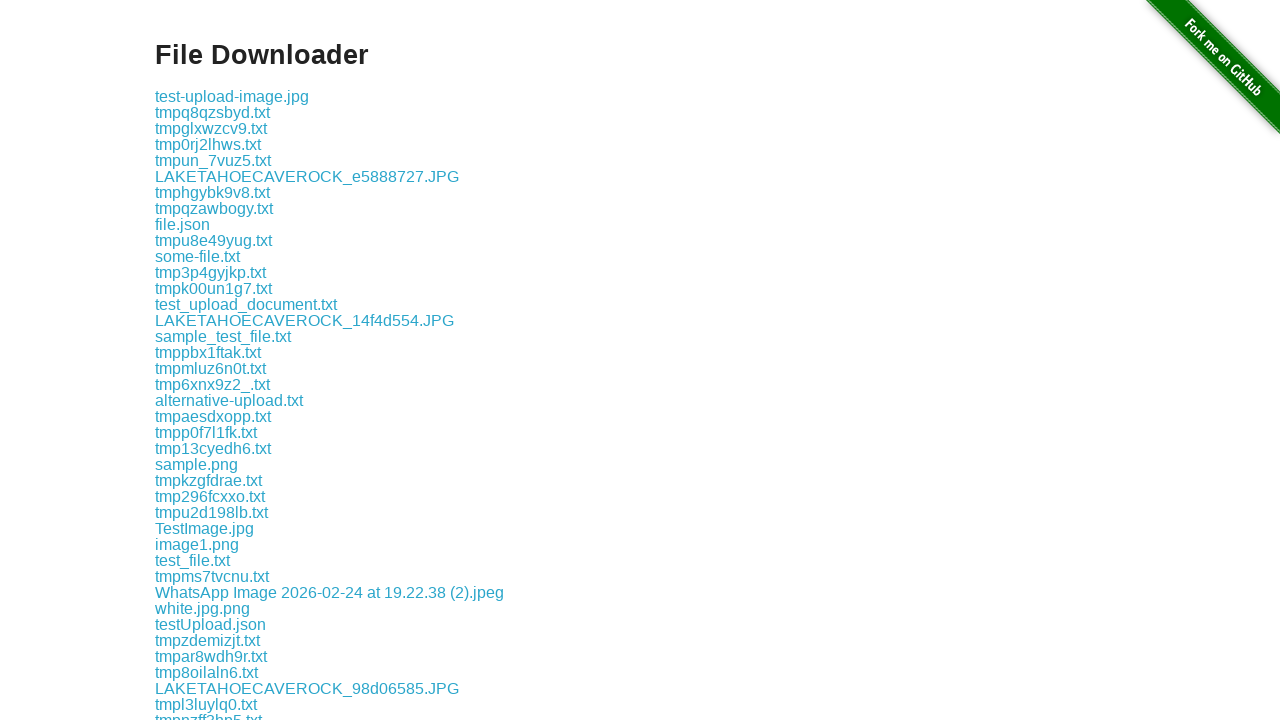

Clicked the first downloadable file to initiate download at (232, 96) on a[href*='download/'] >> nth=0
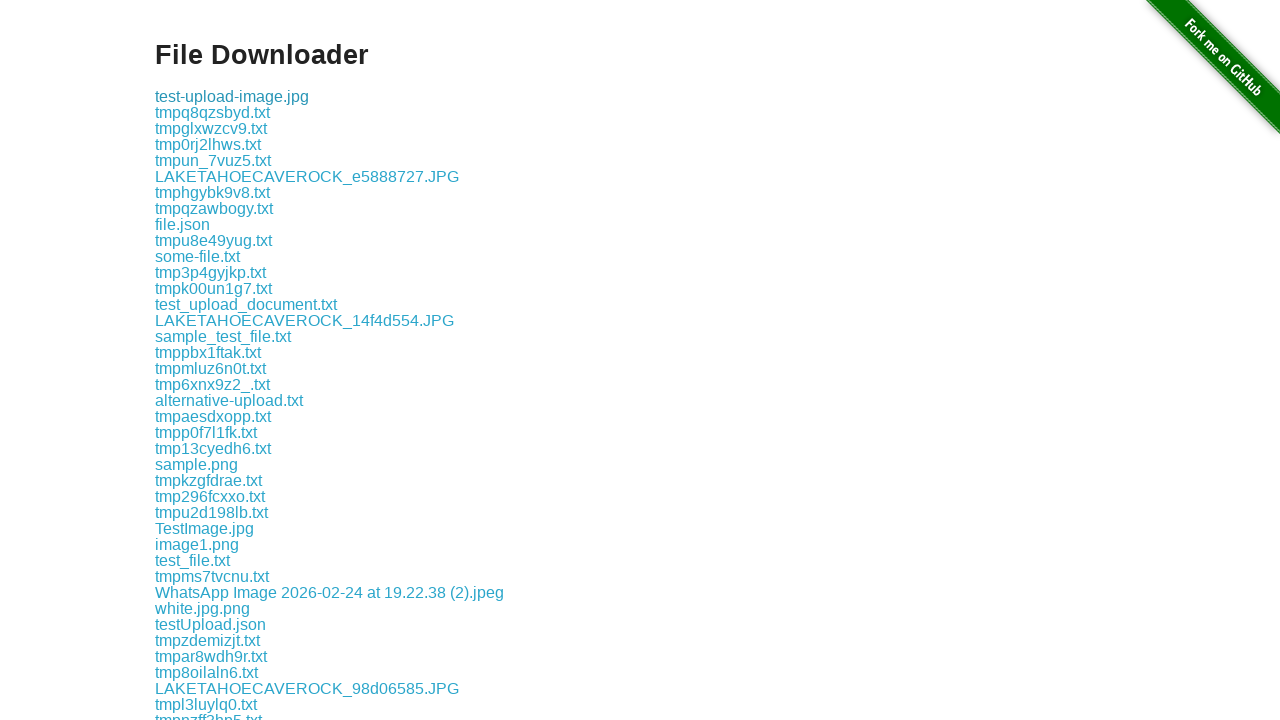

File download initiated successfully
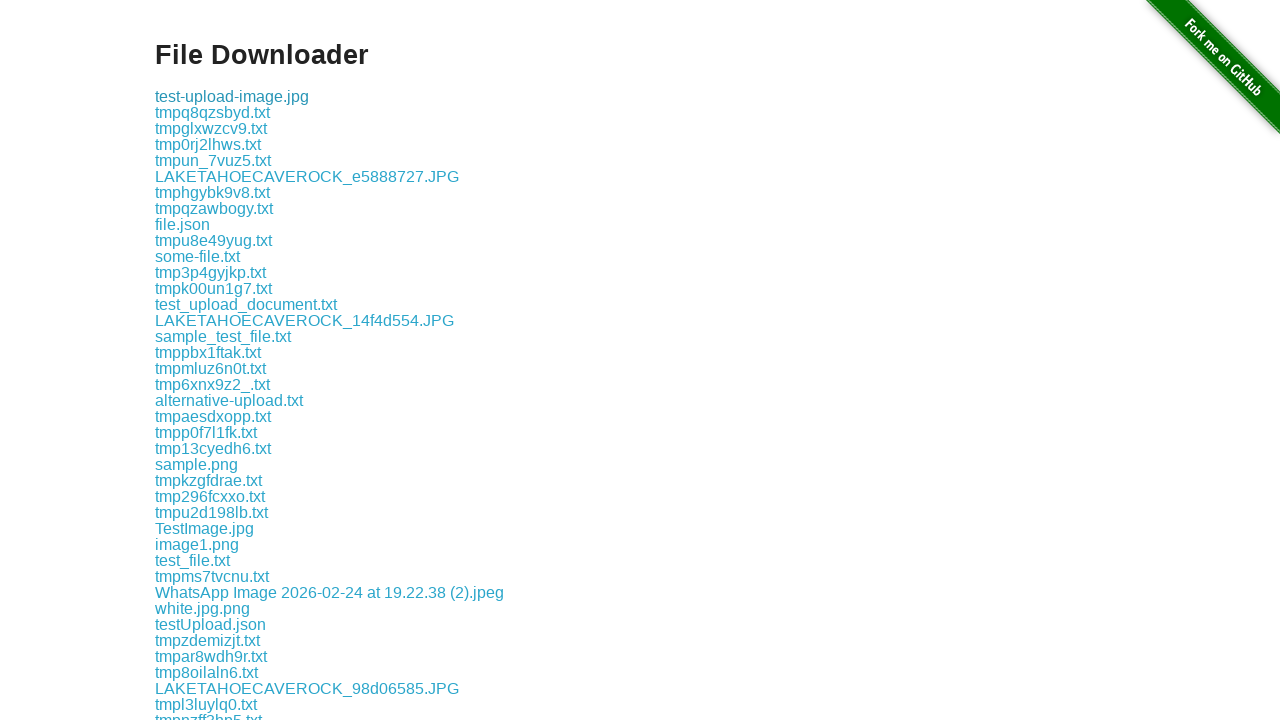

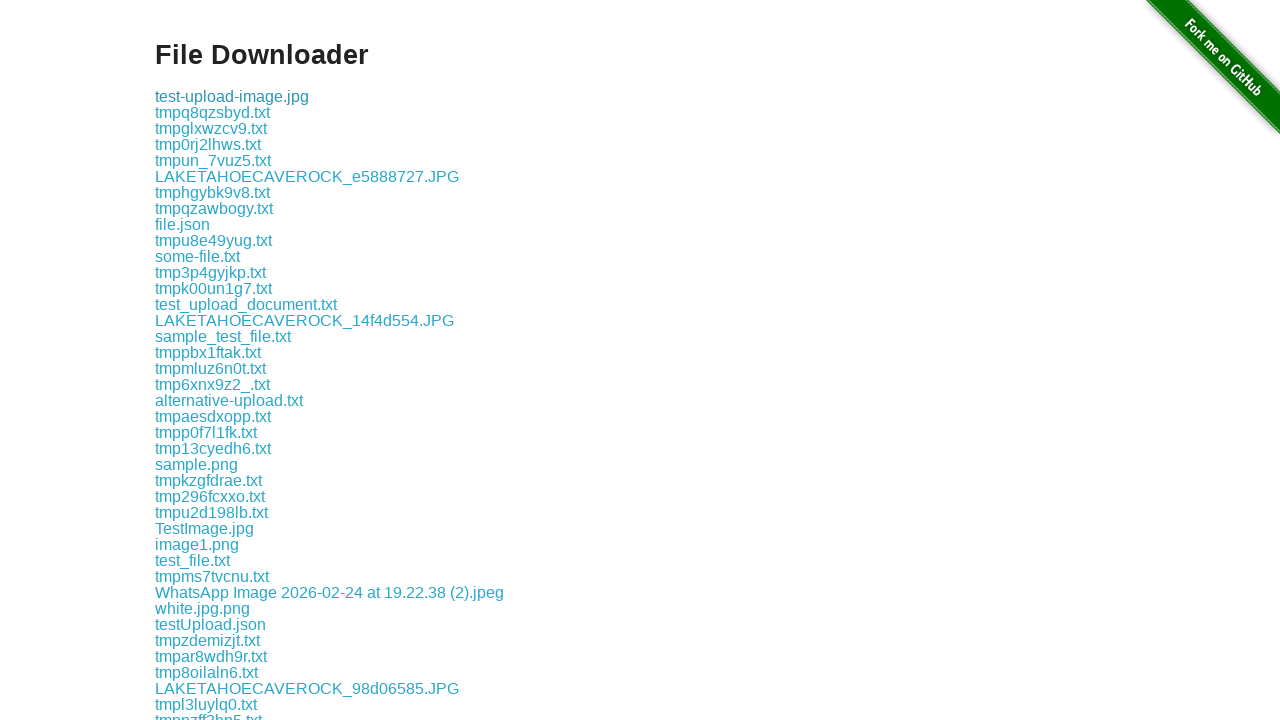